Tests contact form with valid complete data submission including name, email, and message fields

Starting URL: https://nozzmo.com/recruiting

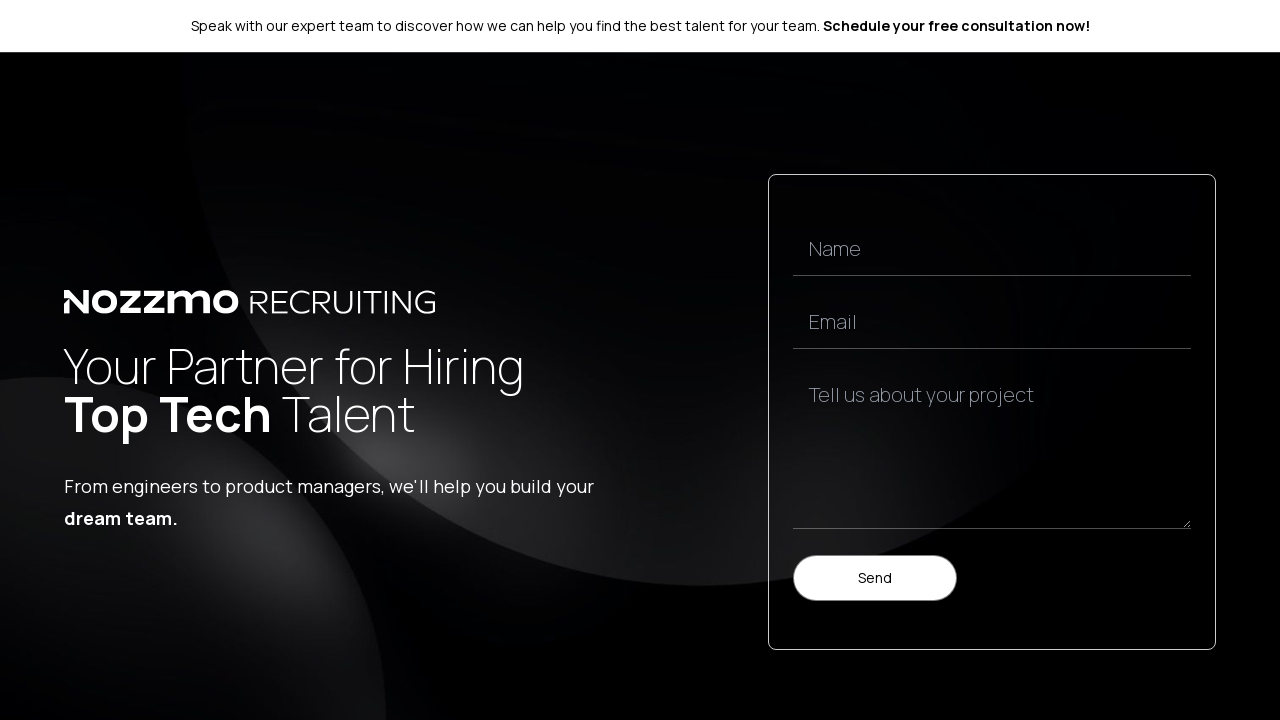

Form element loaded and became visible
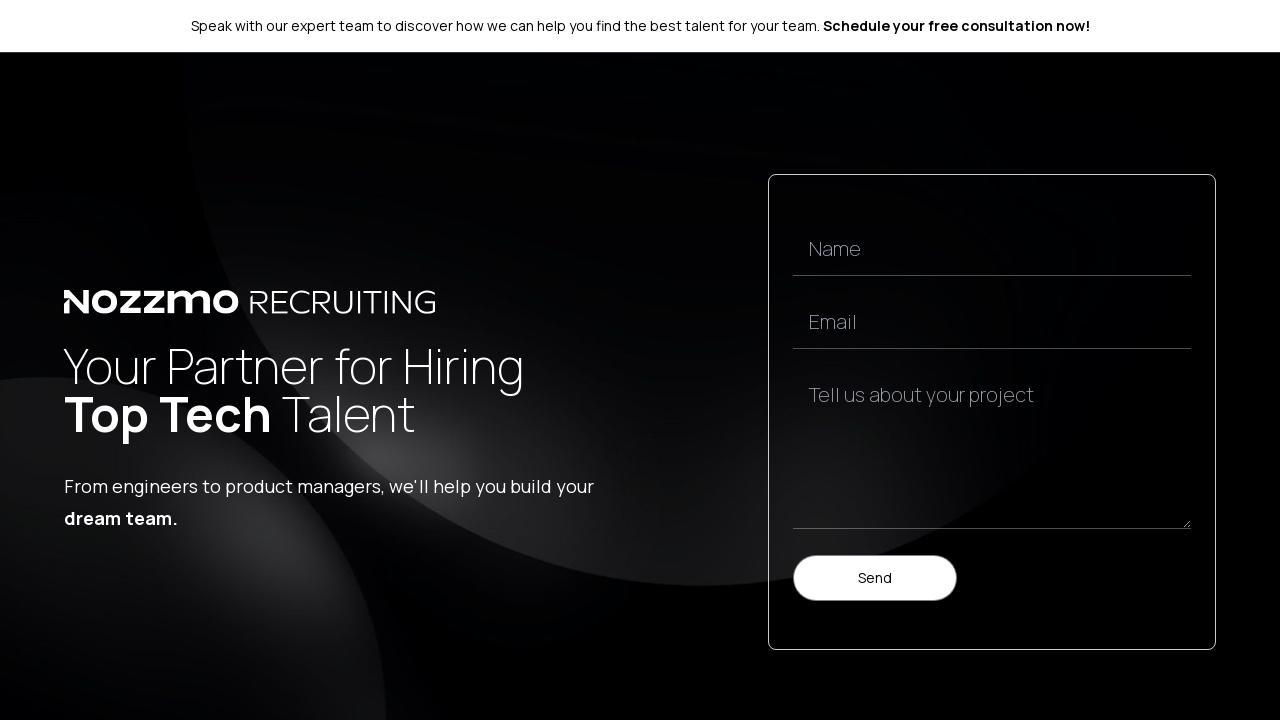

Filled name field with 'Carlos Rodriguez' on input[name='name'], input[name='nombre'], input[placeholder*='nombre'], input[pl
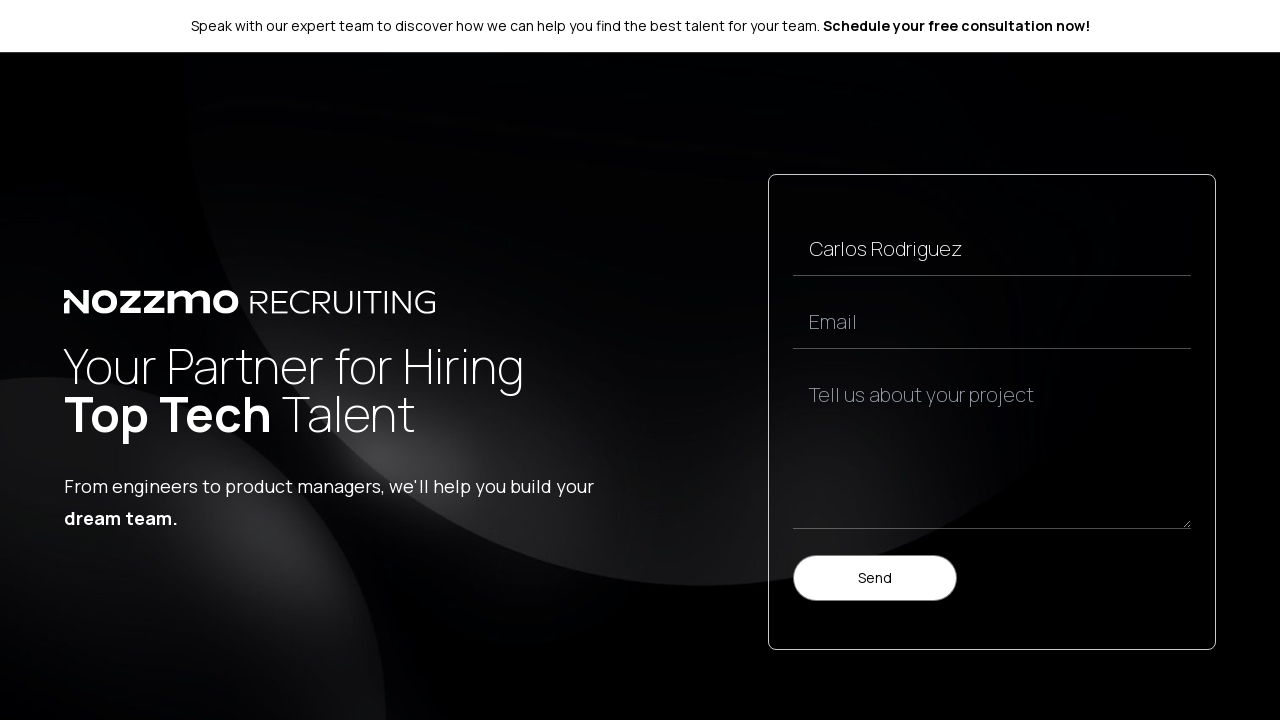

Filled email field with 'carlos.rodriguez@testmail.com' on input[type='email'], input[name='email'], input[name='correo'] >> nth=0
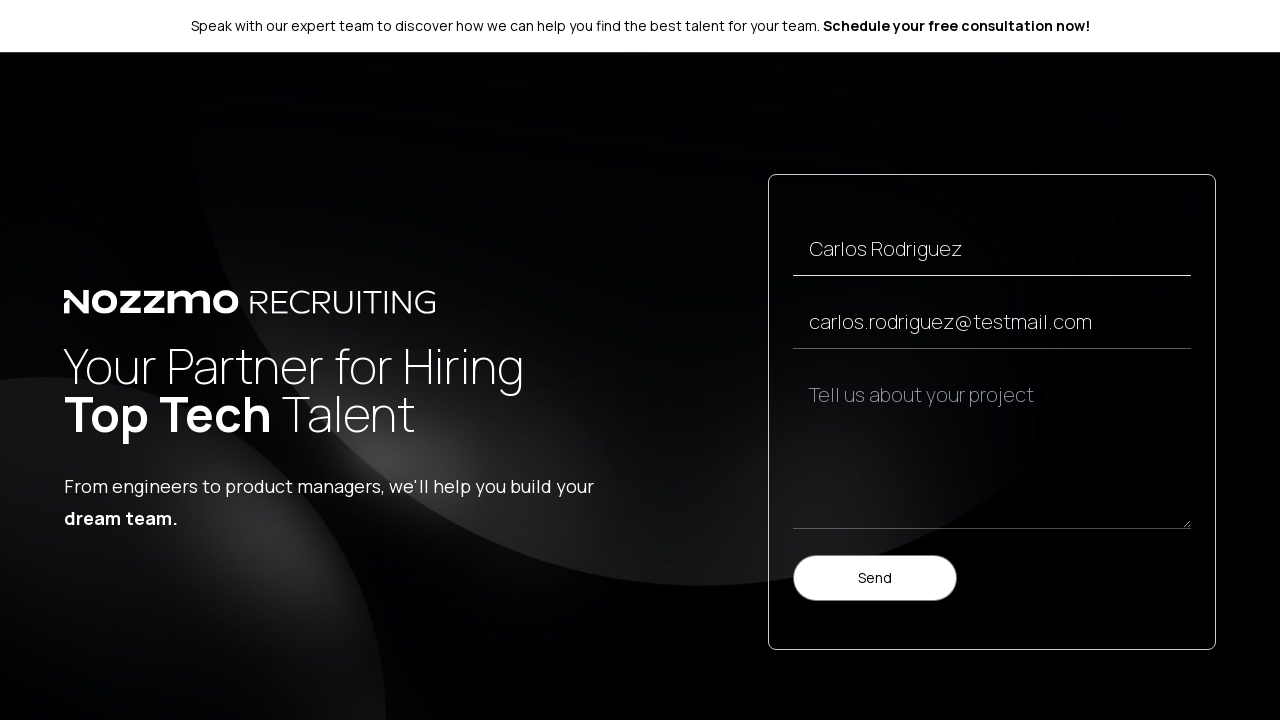

Filled message field with job inquiry in Spanish on textarea, input[name='message'], input[name='mensaje'] >> nth=0
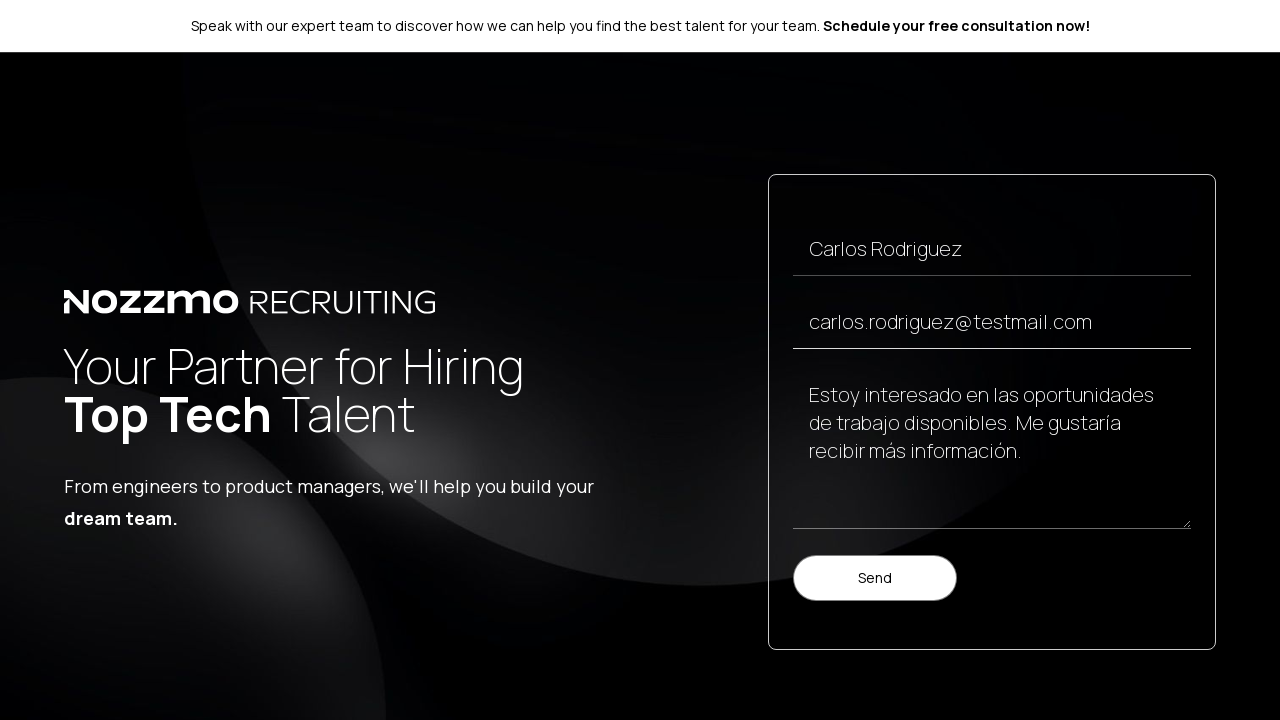

Clicked form submit button at (875, 578) on form button[type='submit'], form input[type='submit'], form button:has-text('Env
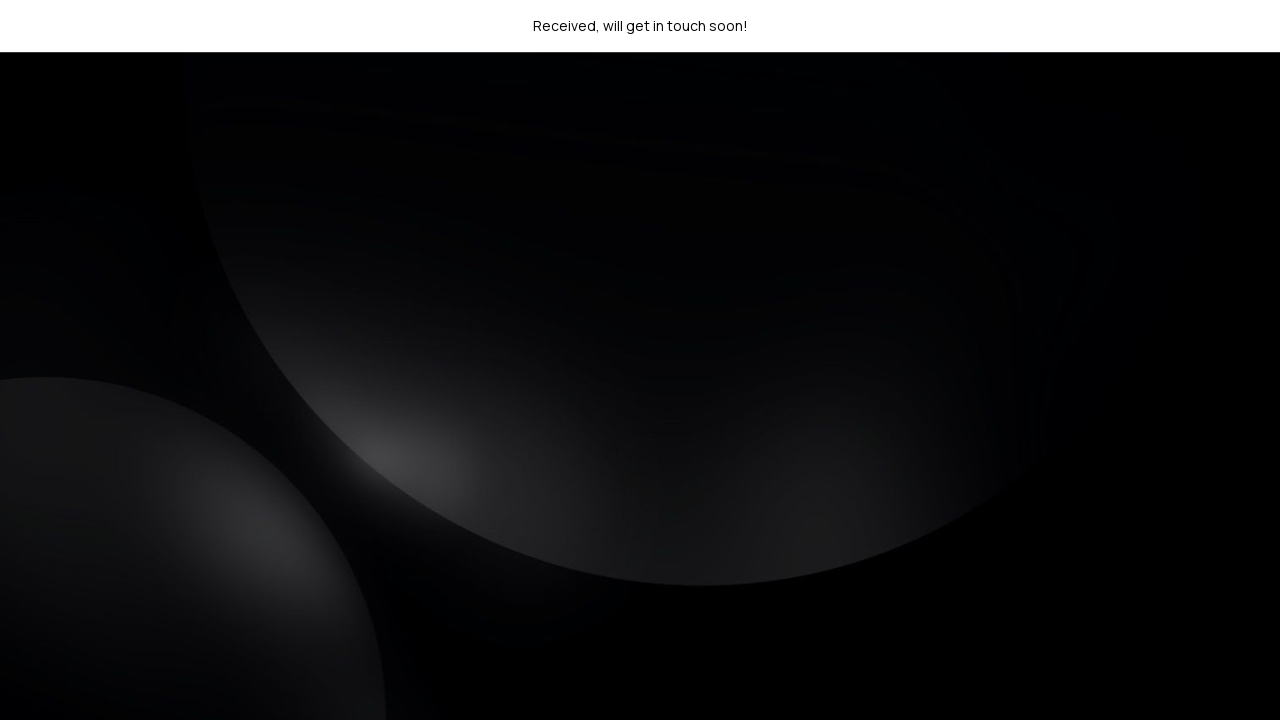

Waited 2 seconds for form submission to complete
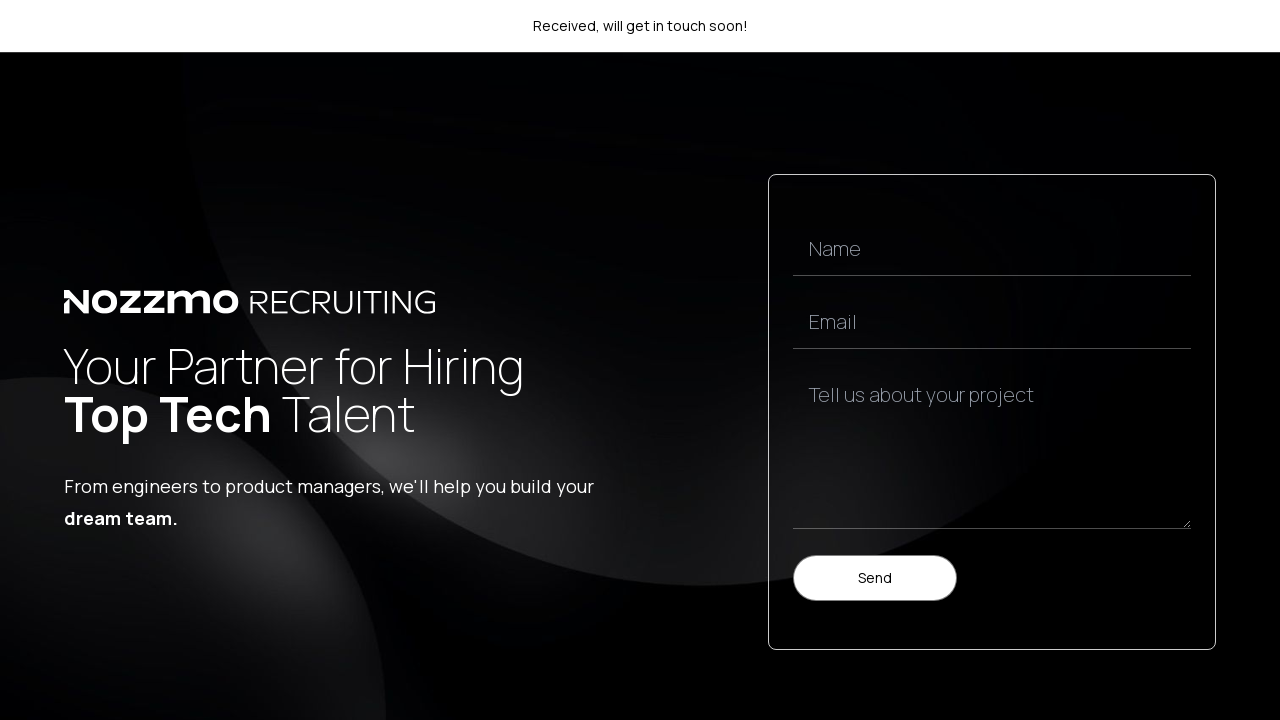

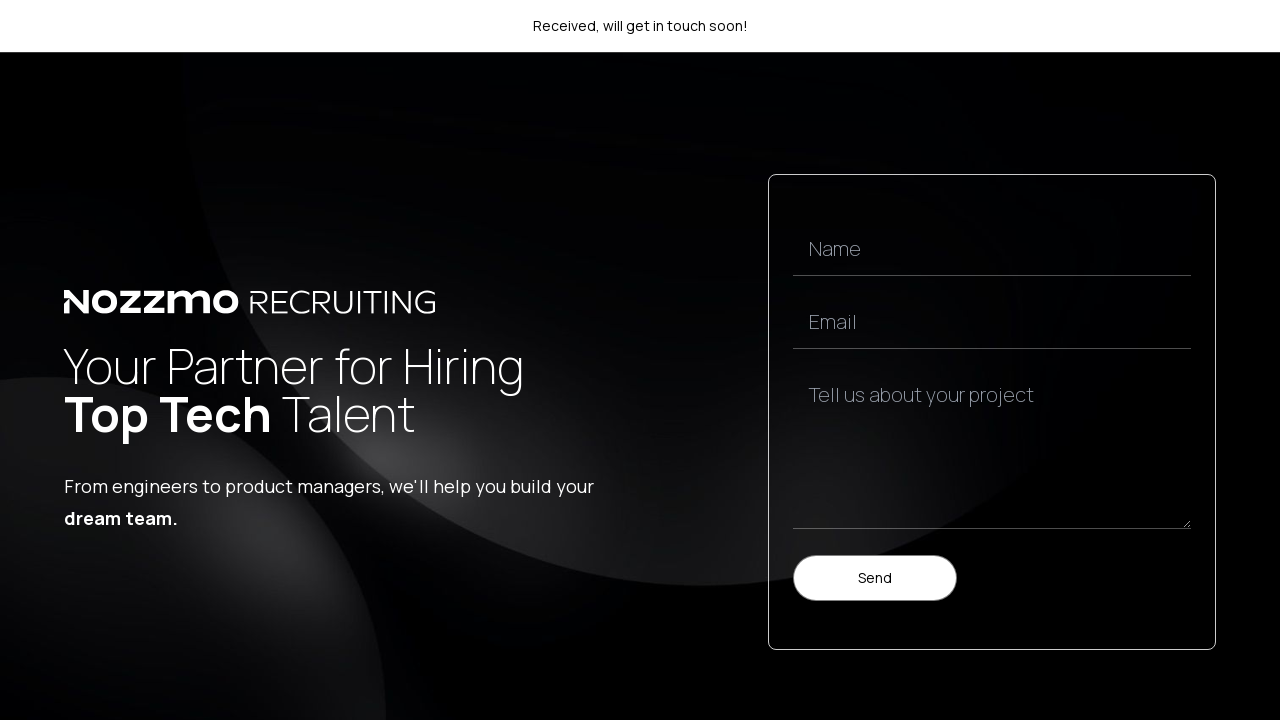